Tests checkbox functionality by ensuring both checkboxes on the page are checked, clicking them if they are not already selected

Starting URL: http://the-internet.herokuapp.com/checkboxes

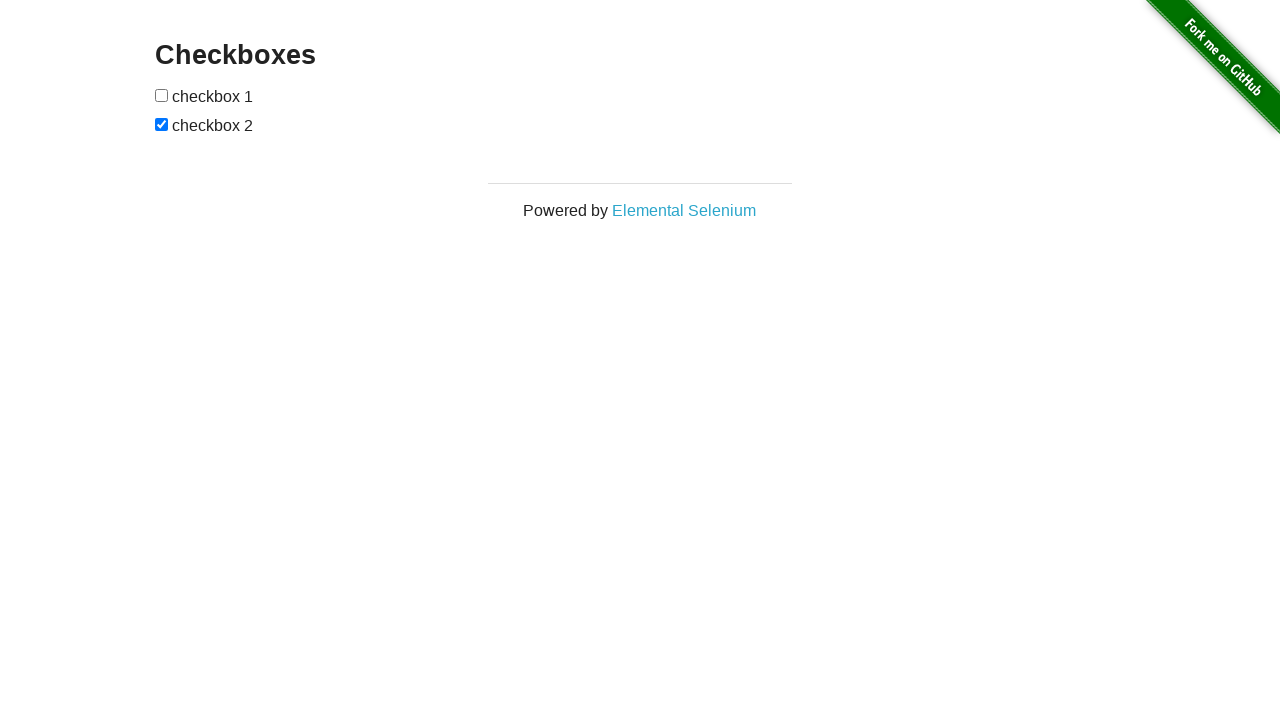

Located first checkbox element
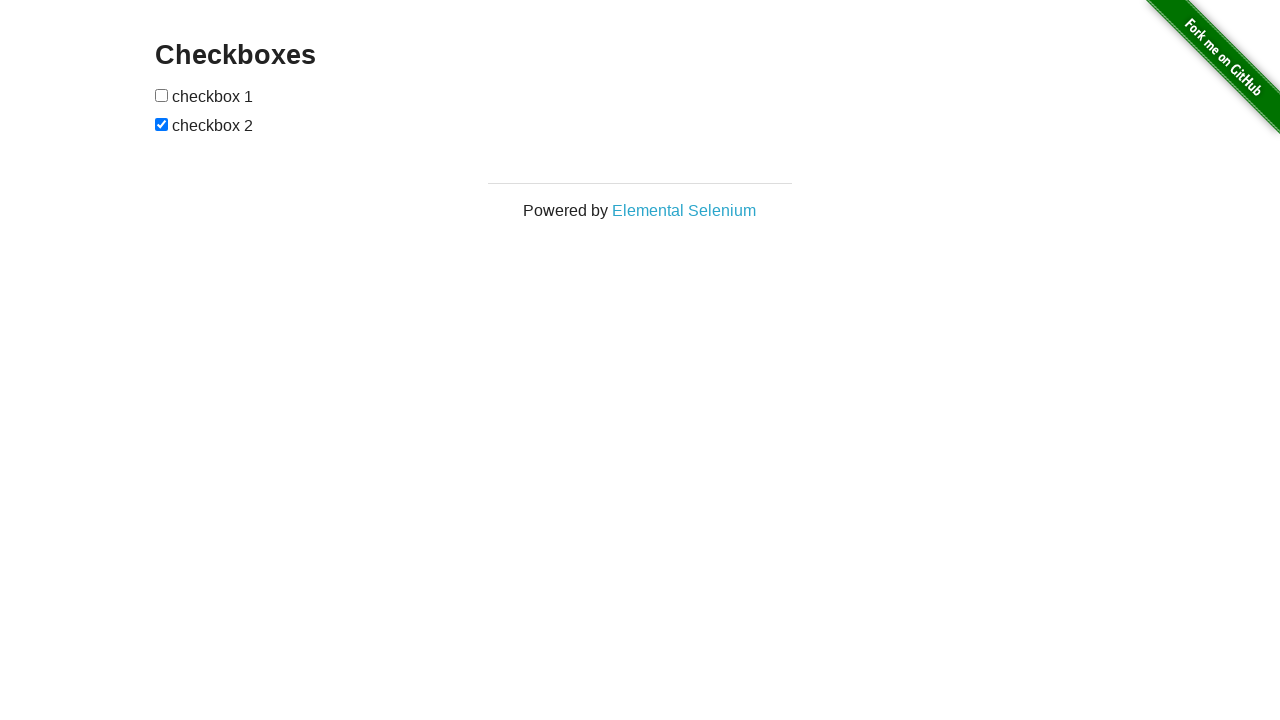

Located second checkbox element
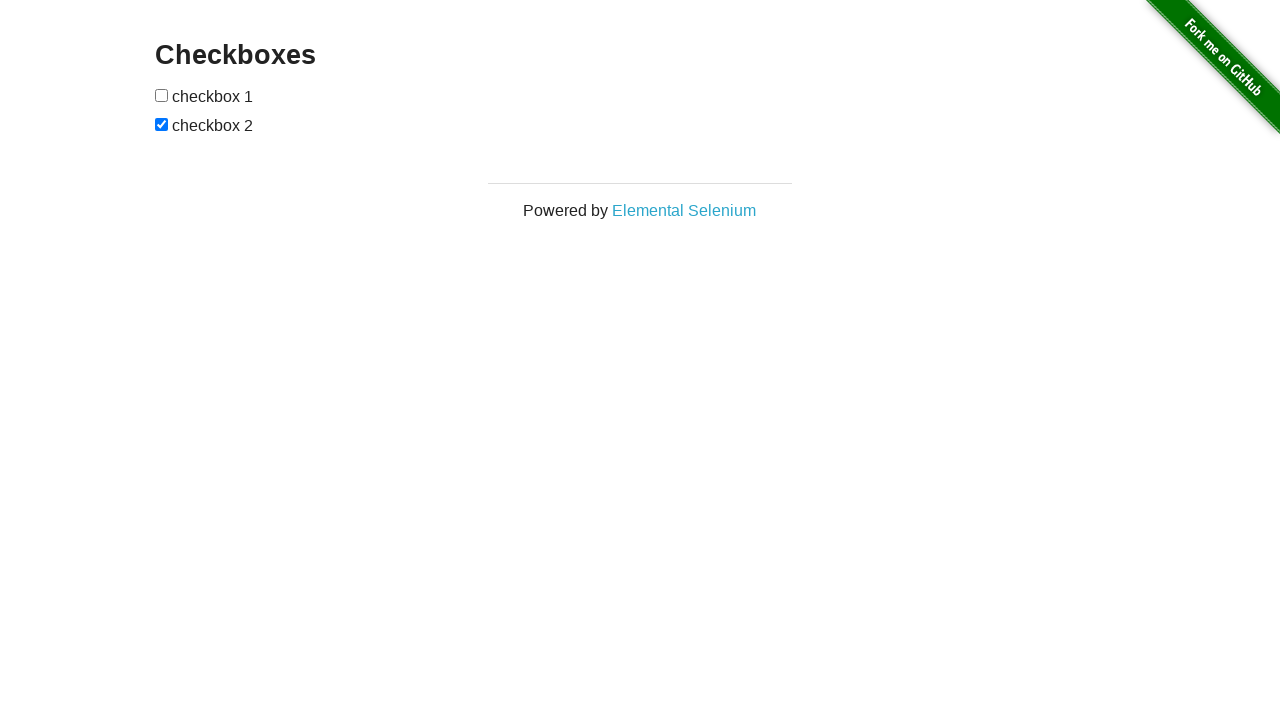

First checkbox is not checked
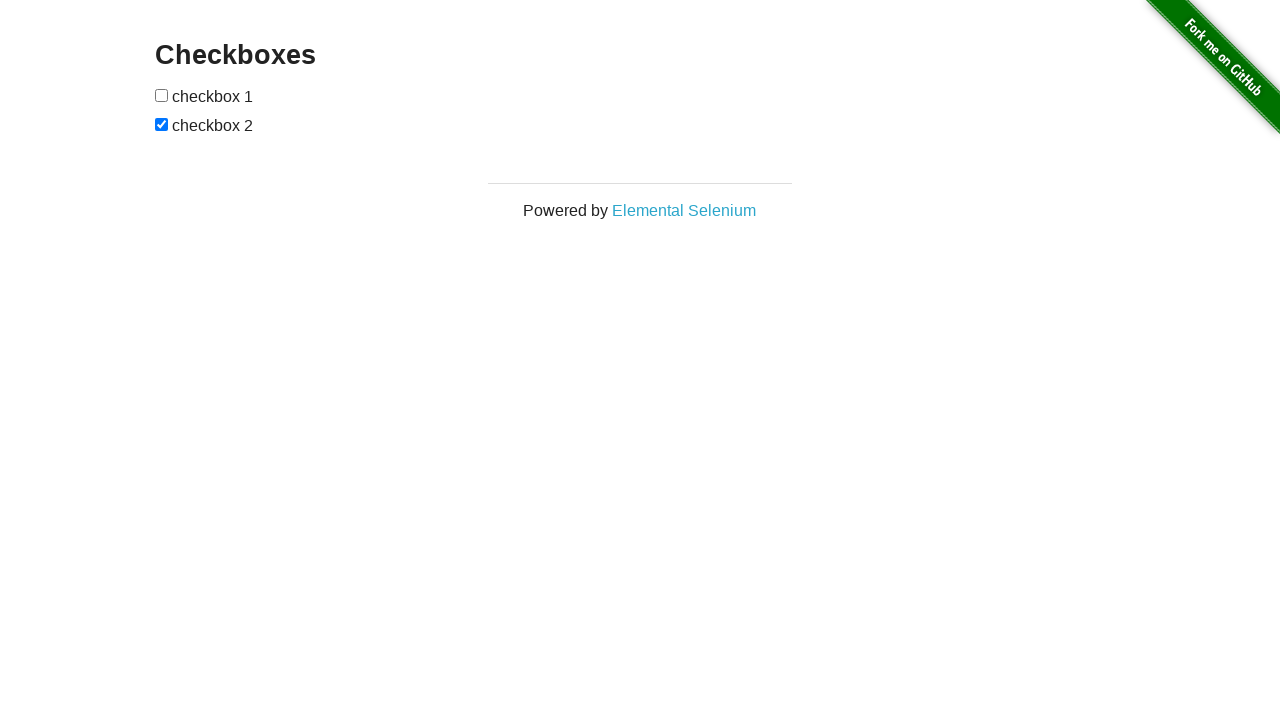

Clicked first checkbox to select it at (162, 95) on #checkboxes > input:nth-child(1)
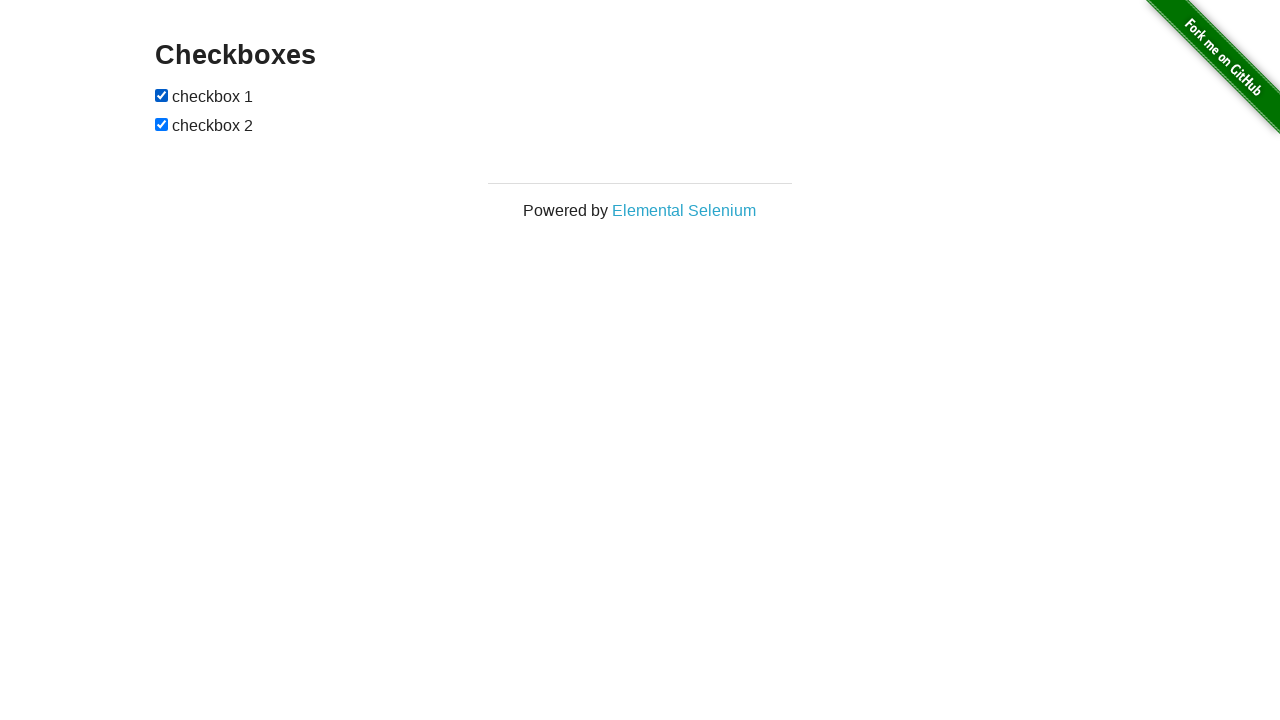

Second checkbox is already checked
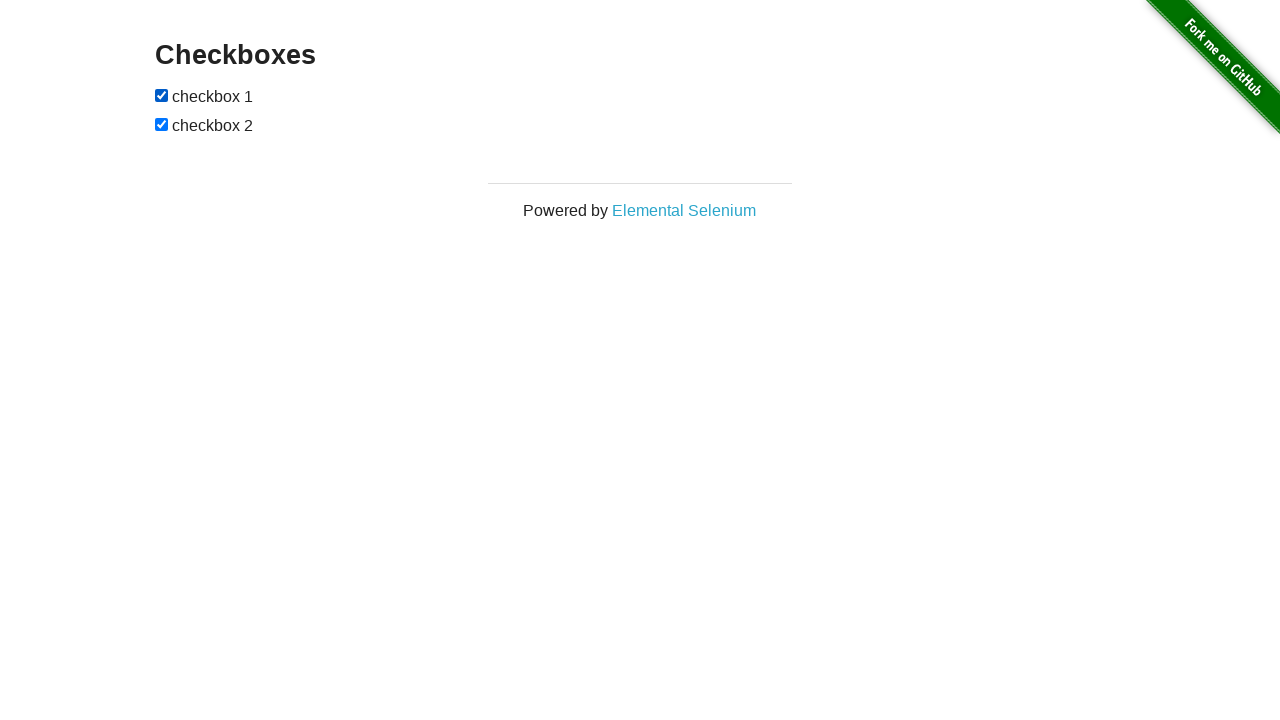

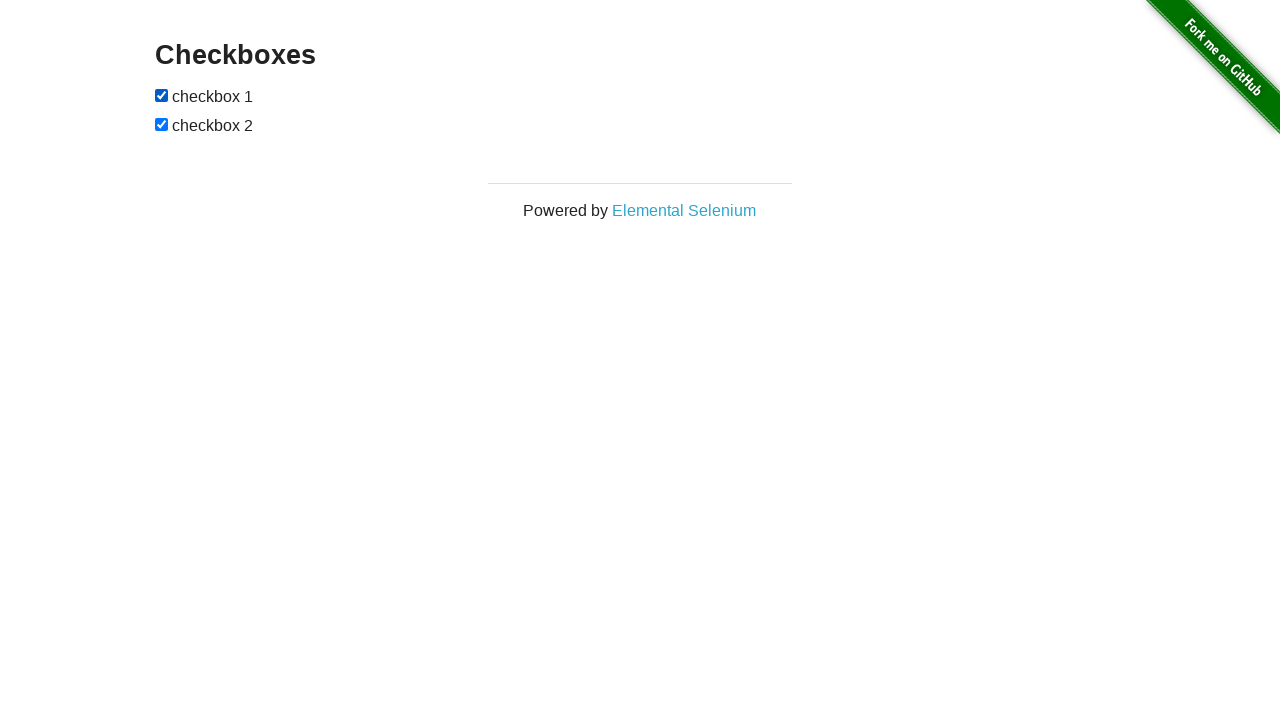